Tests drag and drop functionality by dragging an element from source to target on the jQuery UI demo page

Starting URL: https://jqueryui.com/droppable/

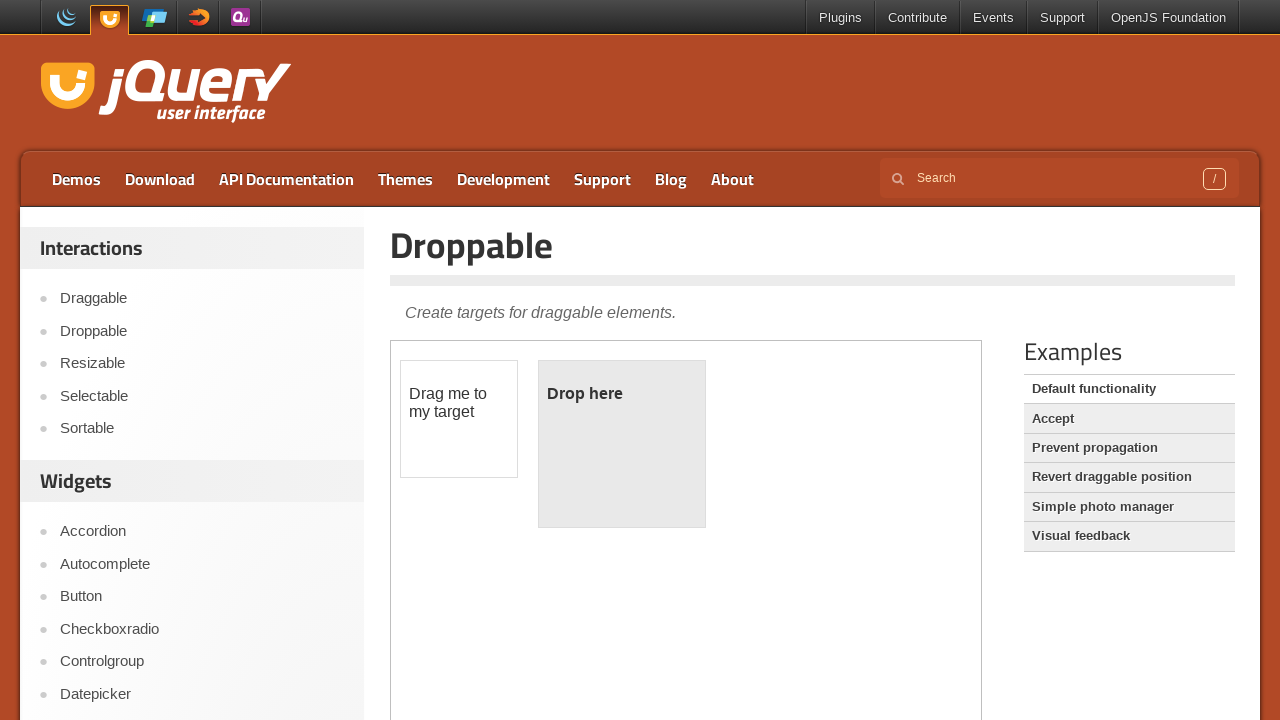

Located the demo iframe containing drag and drop elements
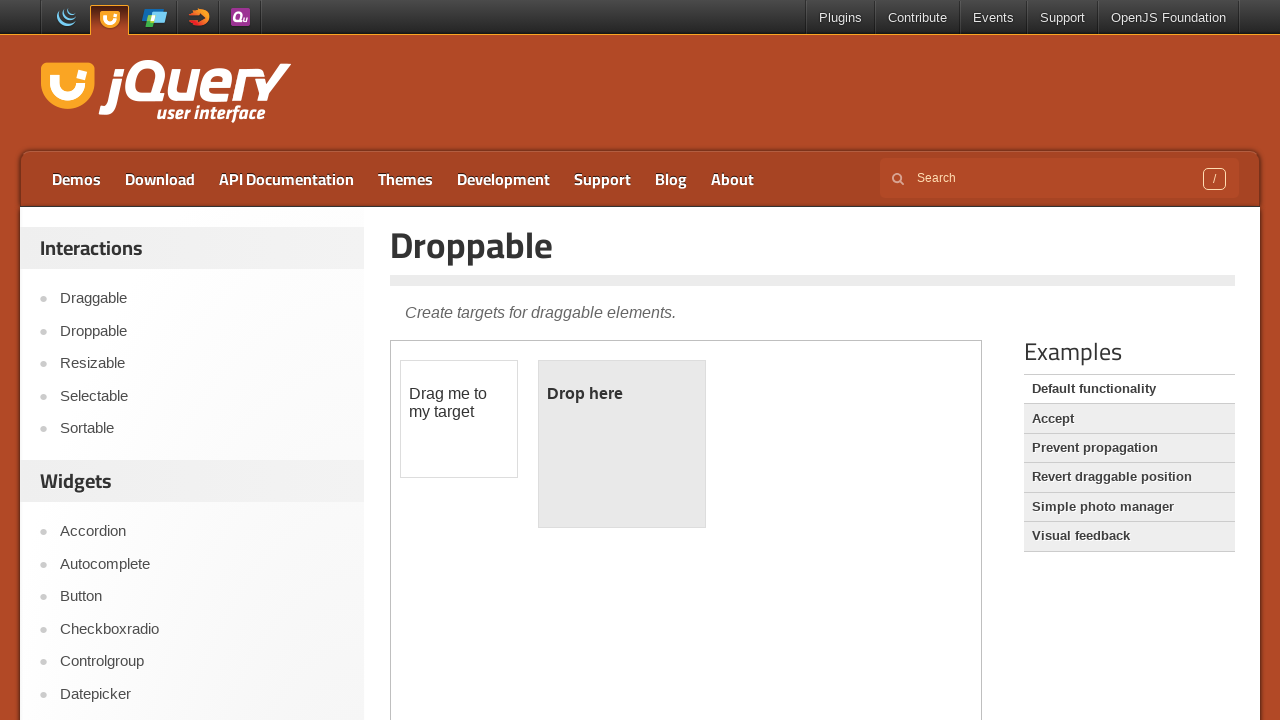

Located the draggable source element
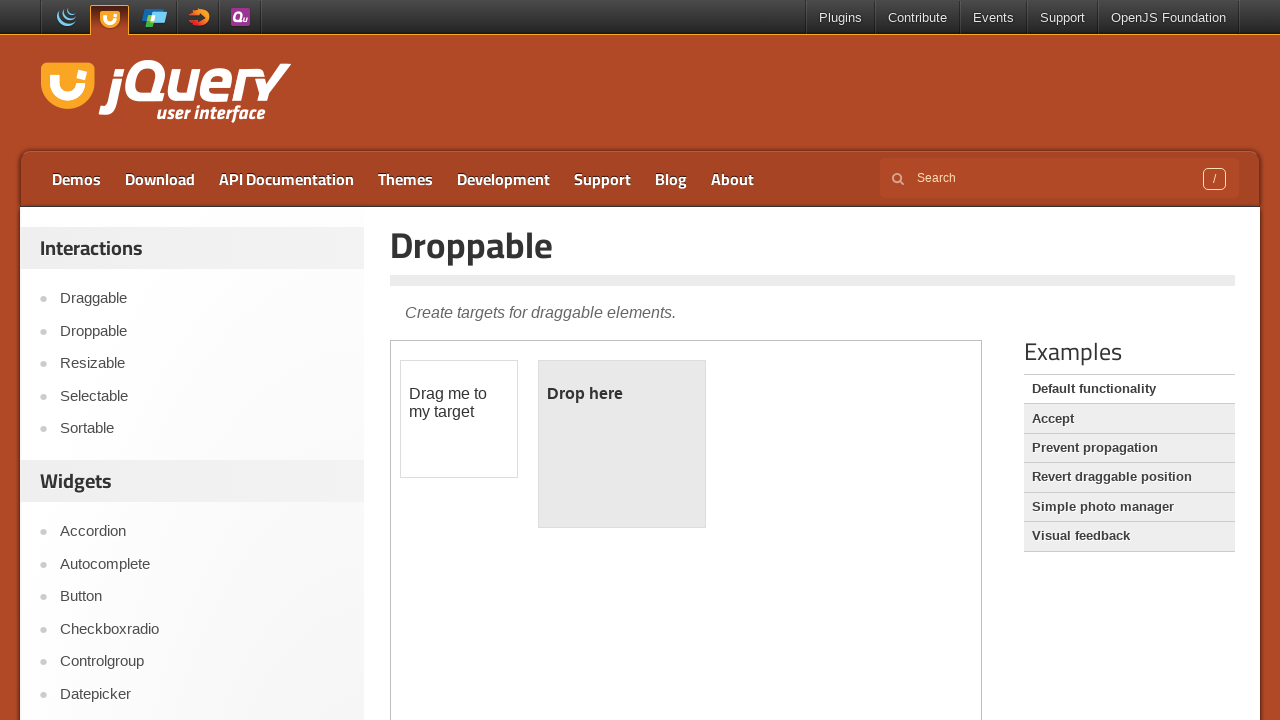

Located the droppable target element
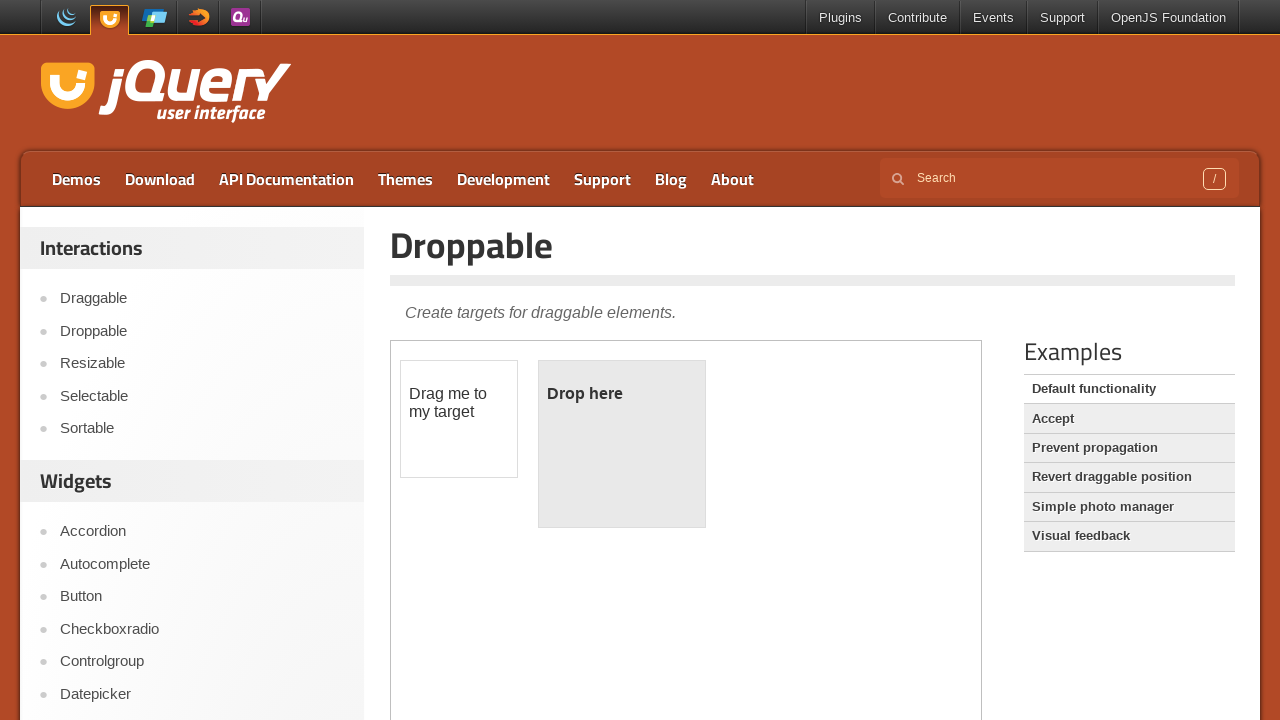

Dragged source element to target element at (622, 444)
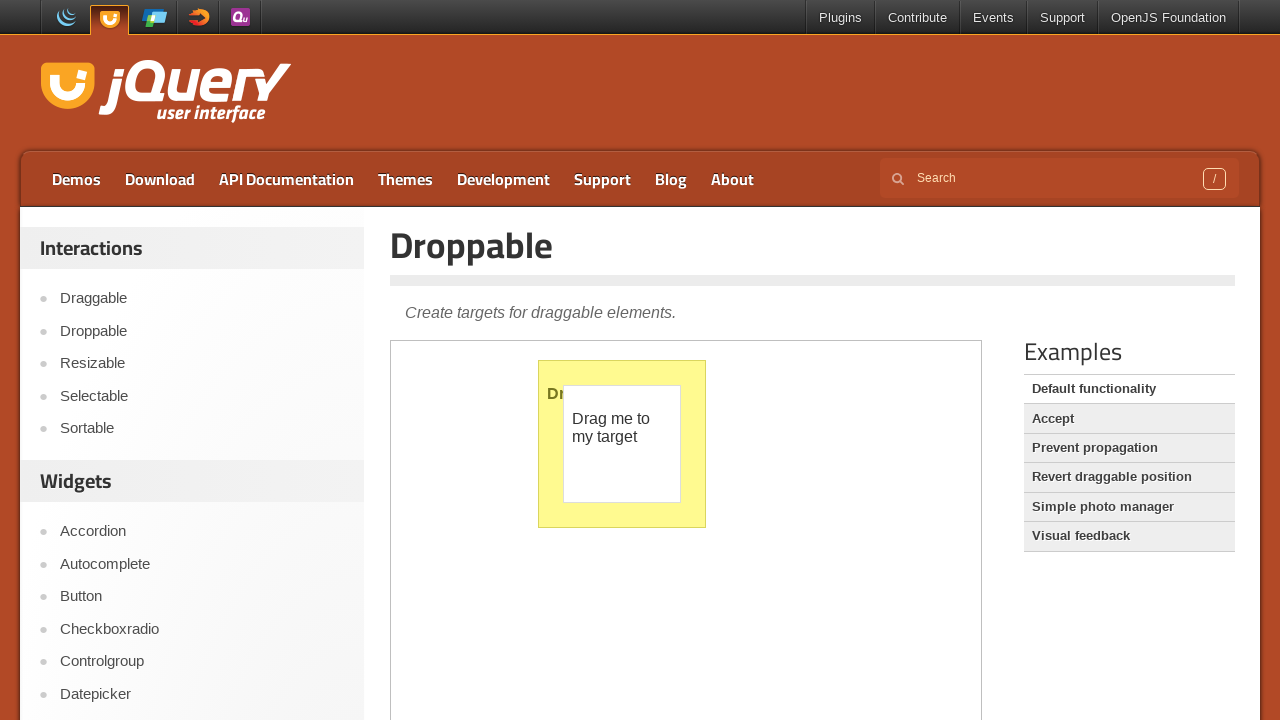

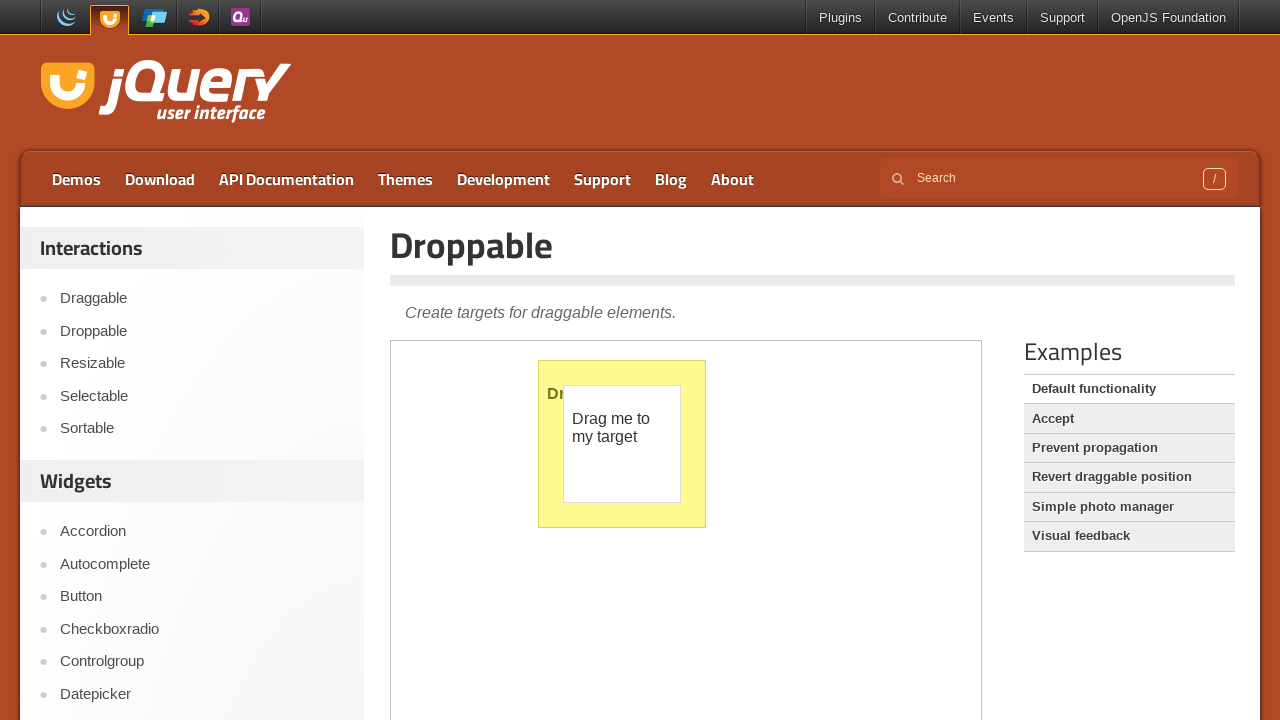